Navigates to a real estate fund page on Status Invest and verifies that navbar brand images are present

Starting URL: https://statusinvest.com.br/fundos-imobiliarios/knri11

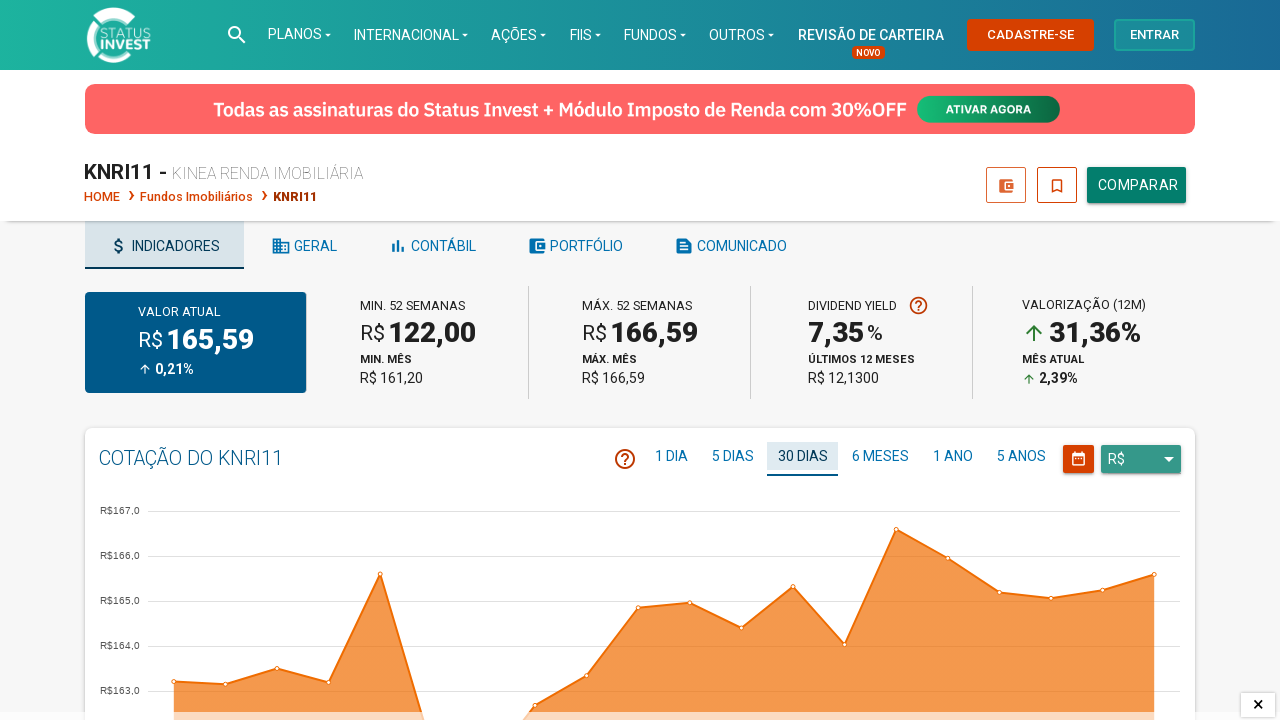

Navigated to real estate fund page (KNRI11) on Status Invest
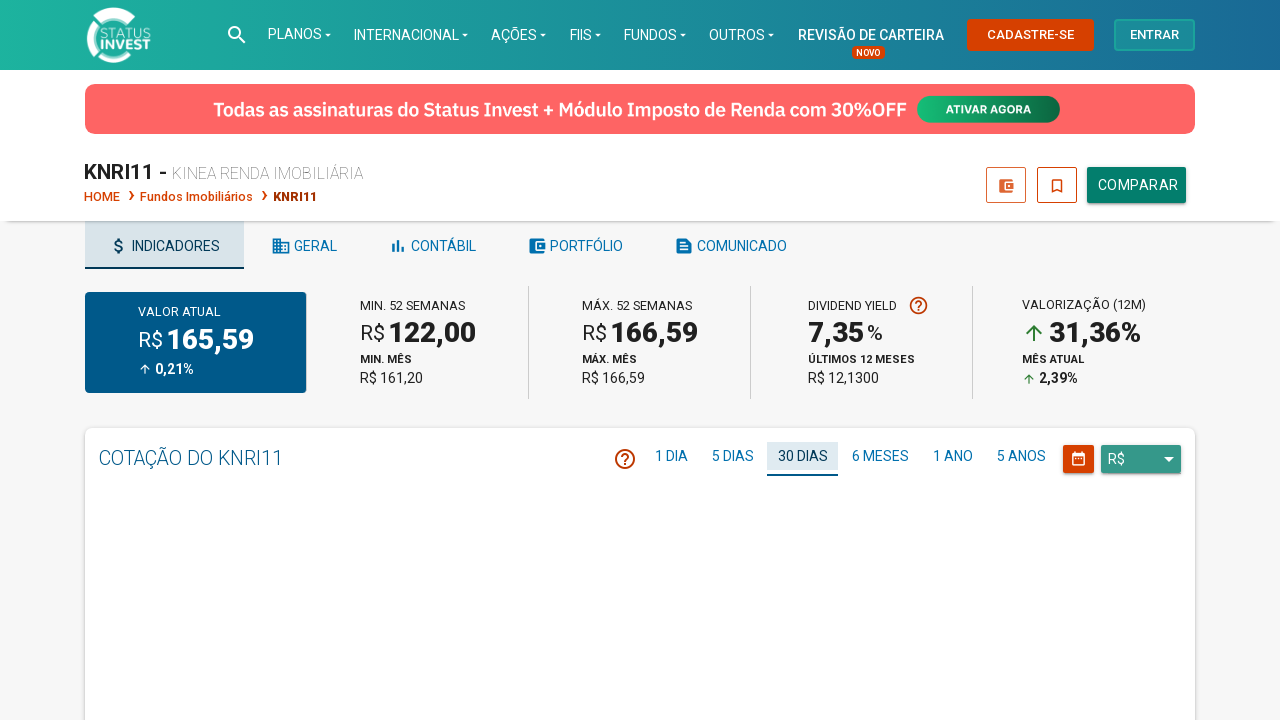

Navbar brand element loaded
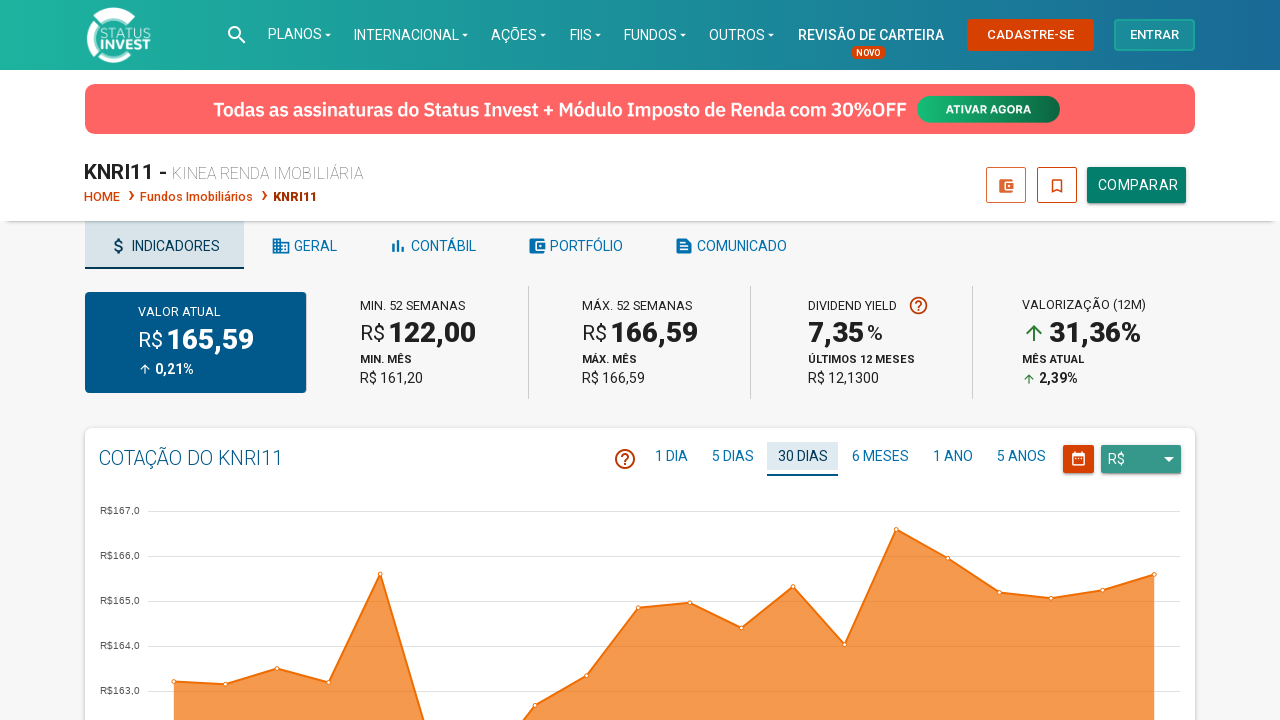

Navbar brand image verified to be present
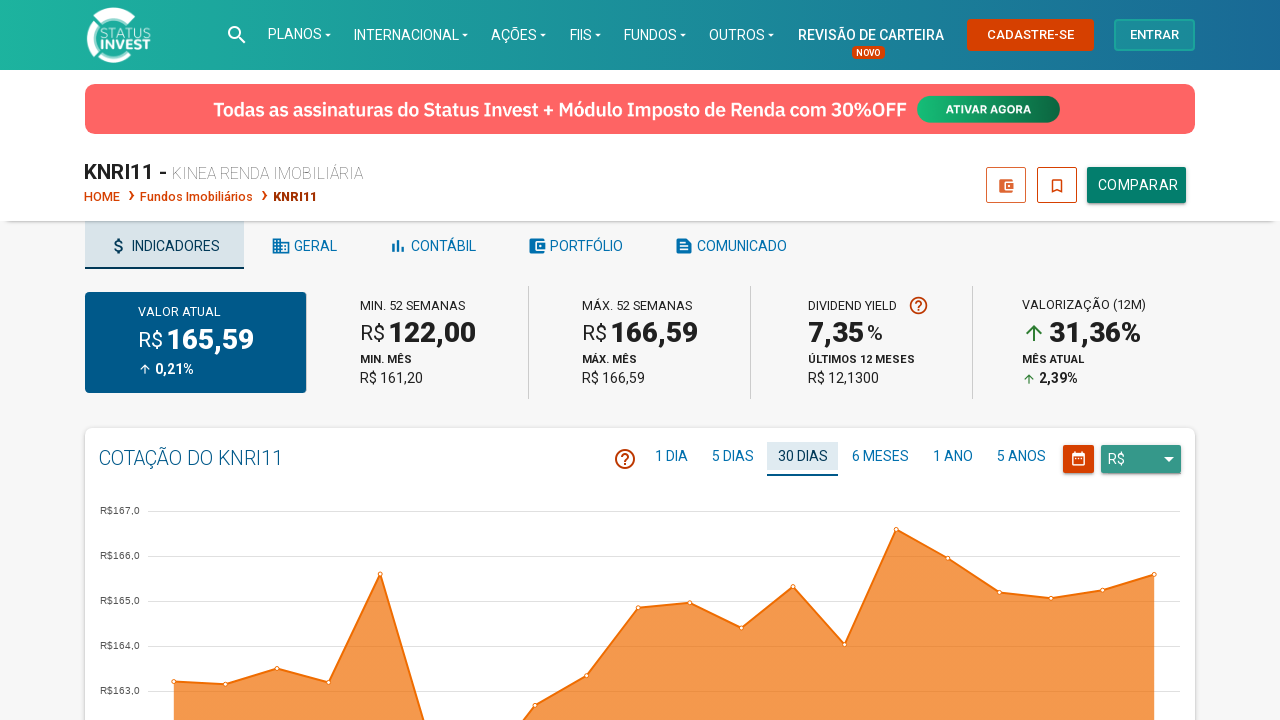

Main nav image verified to be present
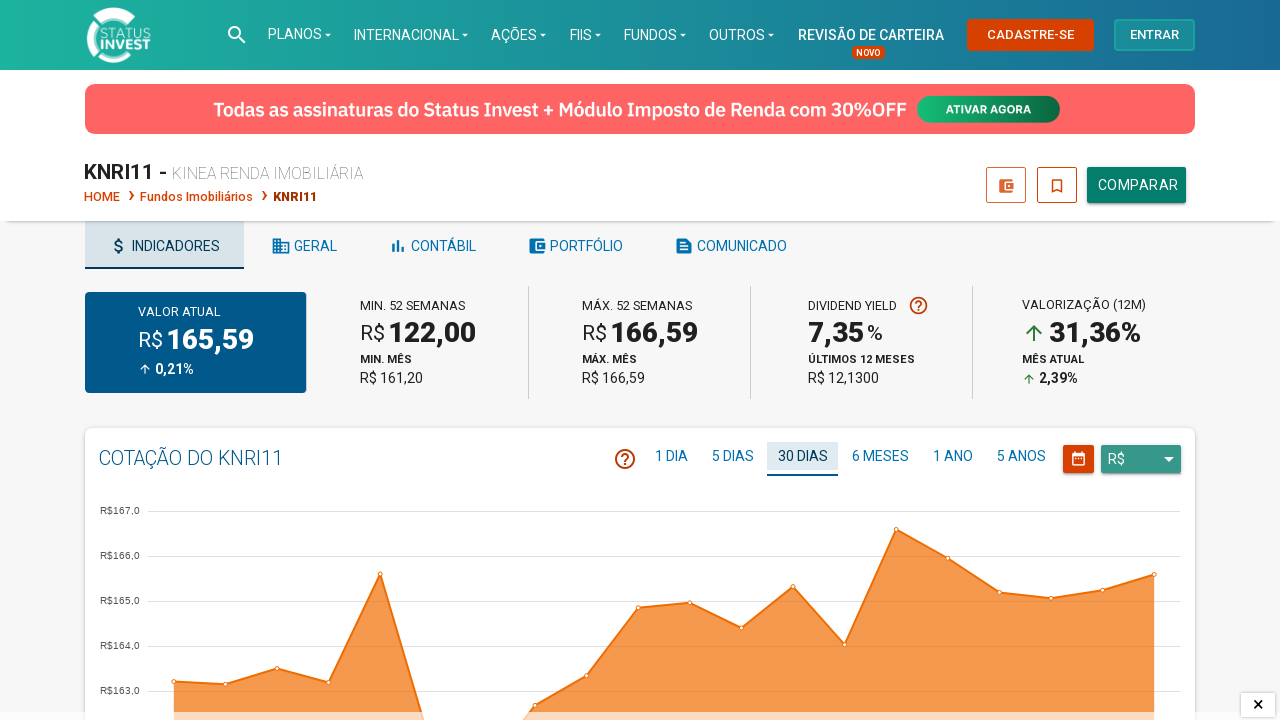

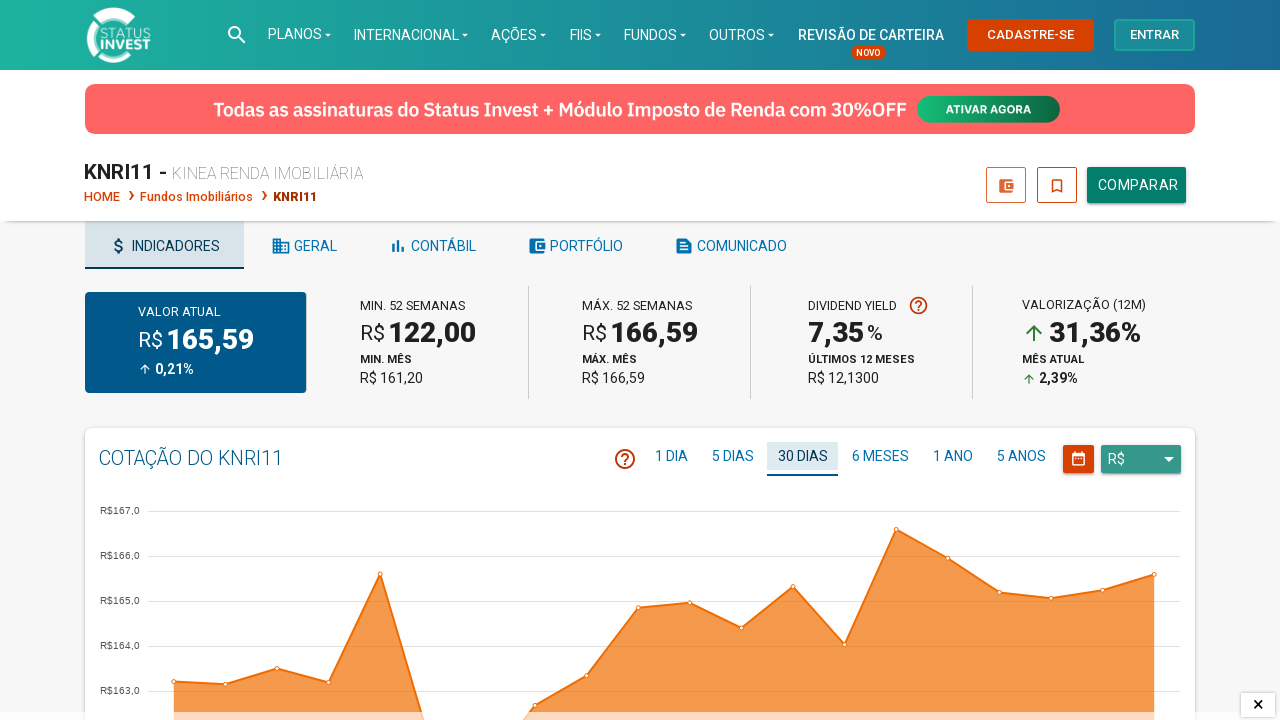